Opens the Walla news website and verifies it loads successfully

Starting URL: http://www.walla.co.il

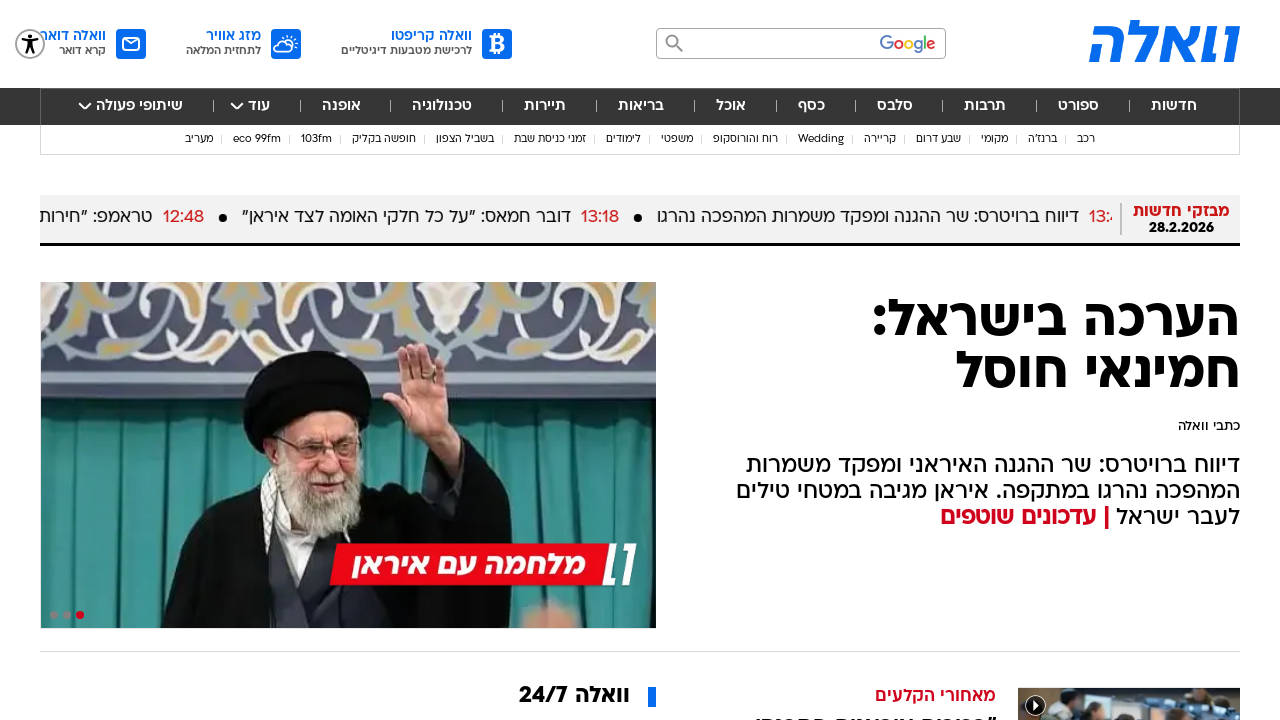

Walla news website loaded successfully (domcontentloaded state reached)
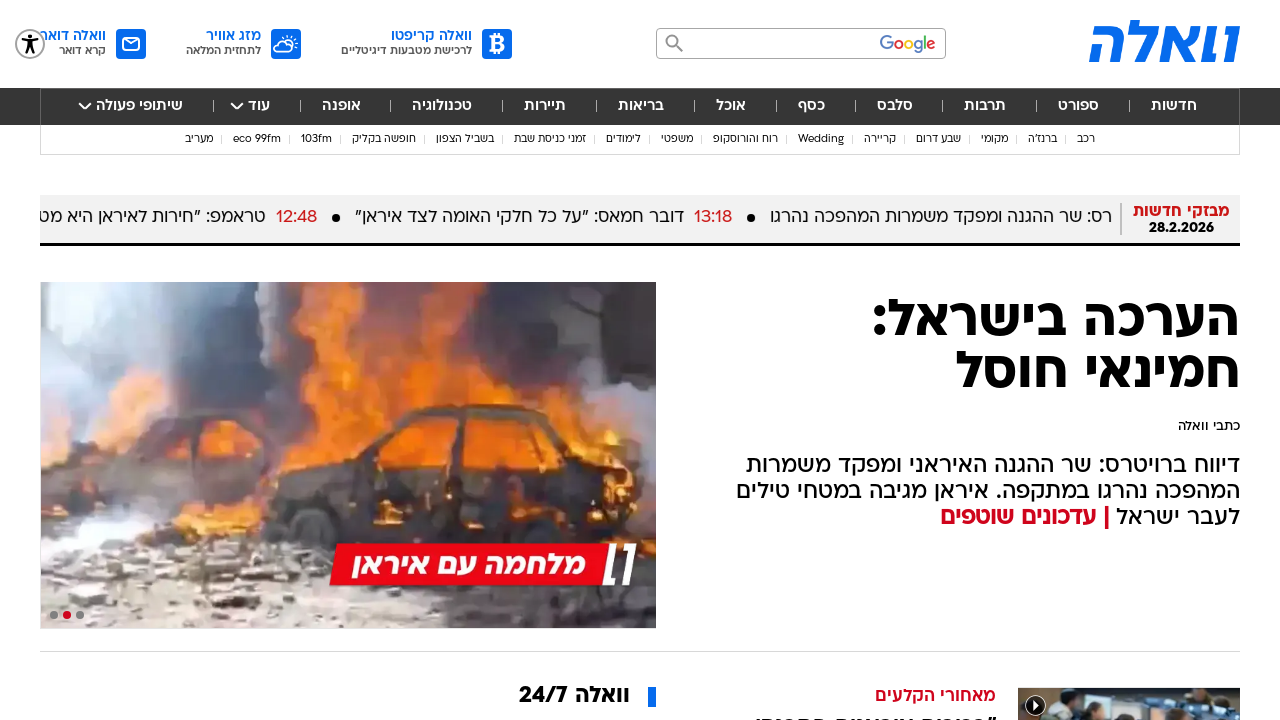

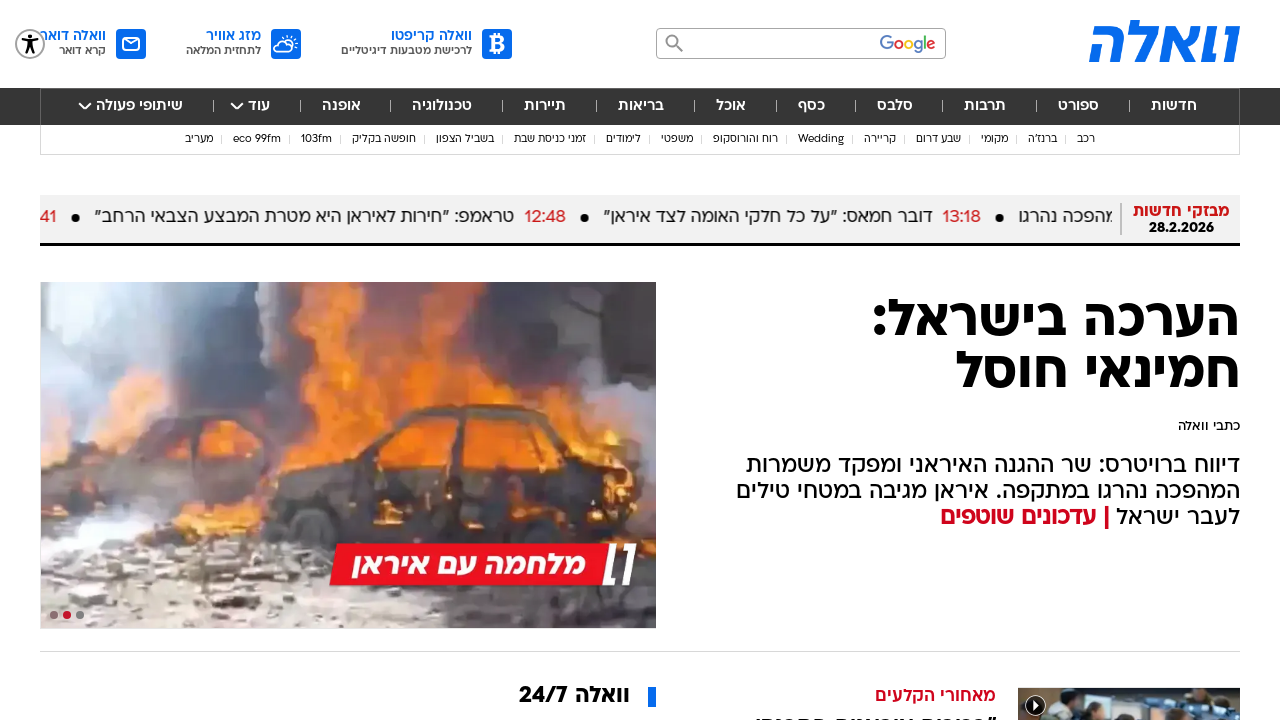